Tests navigation through mobile menu by toggling navigation bar and clicking on contribute link

Starting URL: https://webdriver.io

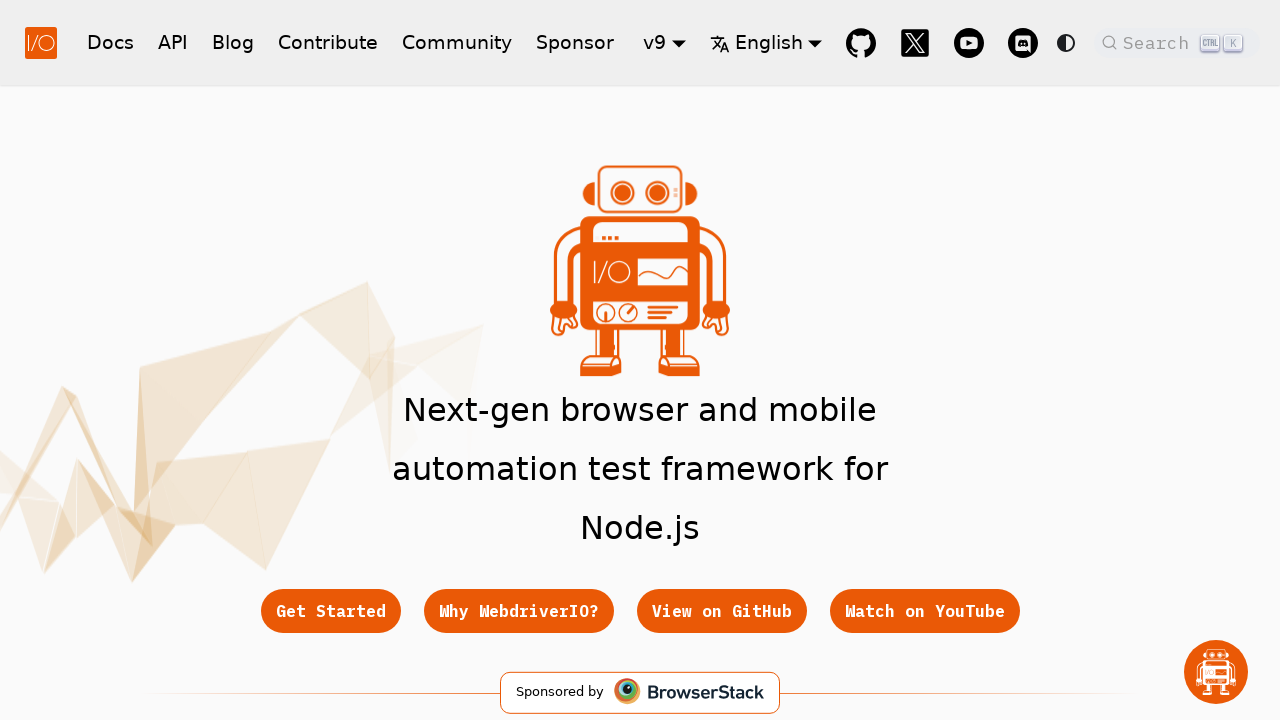

Set viewport to mobile size (900x600)
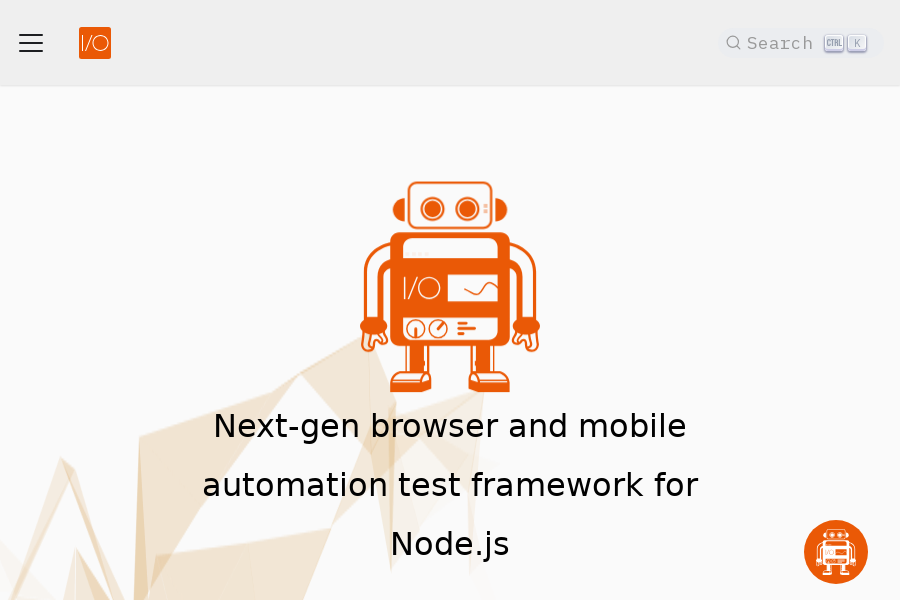

Clicked toggle navigation bar button at (31, 42) on [aria-label="Toggle navigation bar"]
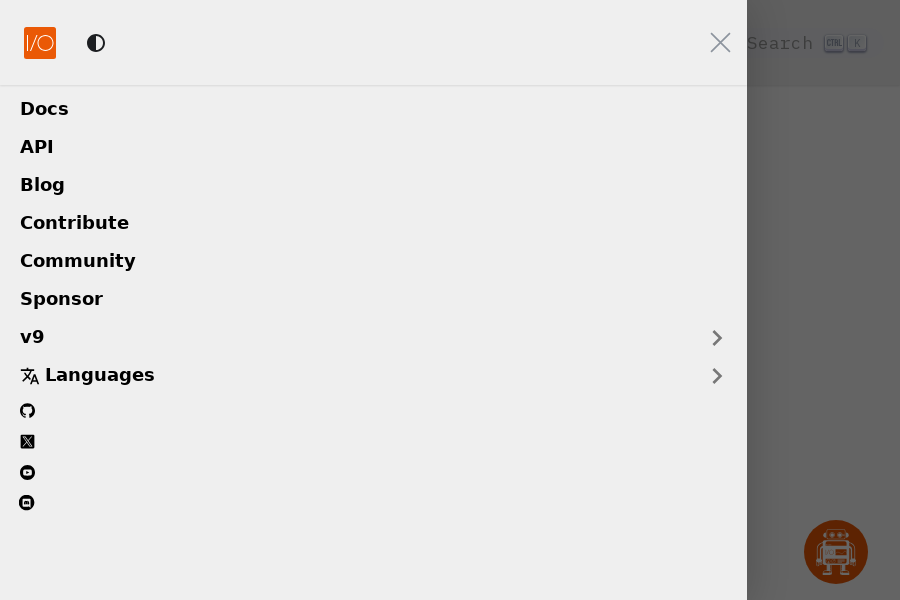

Waited for navigation menu links to appear
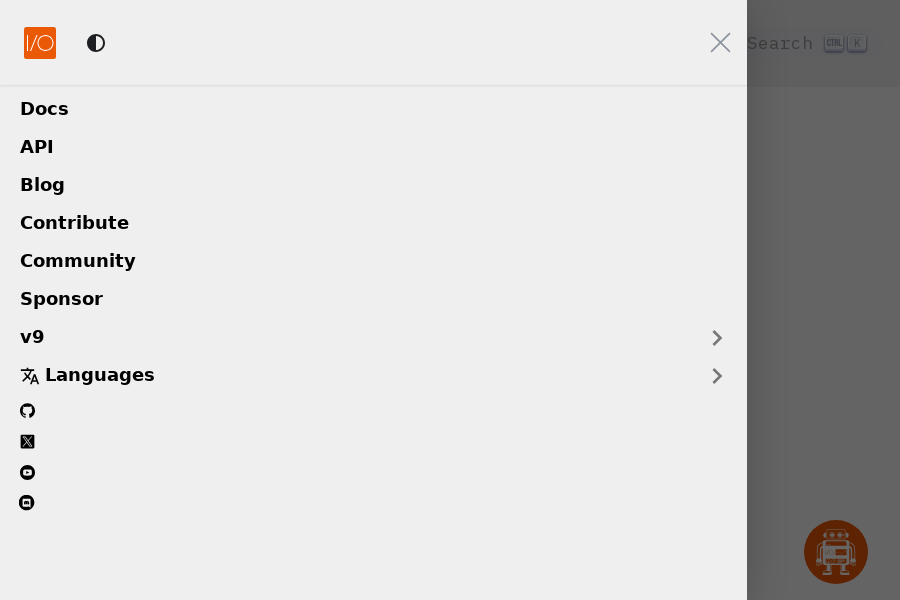

Located Contribute link in navigation menu
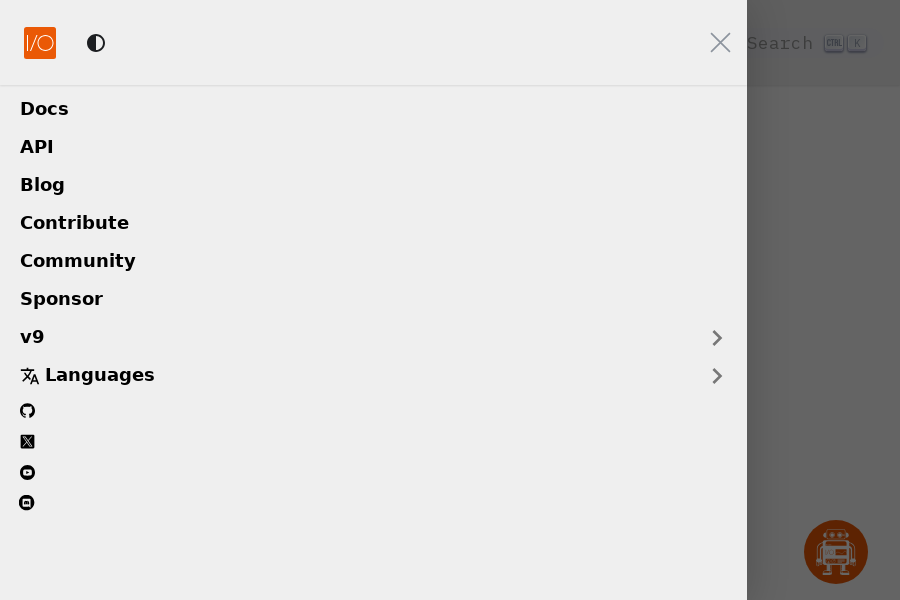

Clicked Contribute link to navigate at (374, 224) on .navbar-sidebar a.menu__link >> internal:has-text="Contribute"i >> nth=0
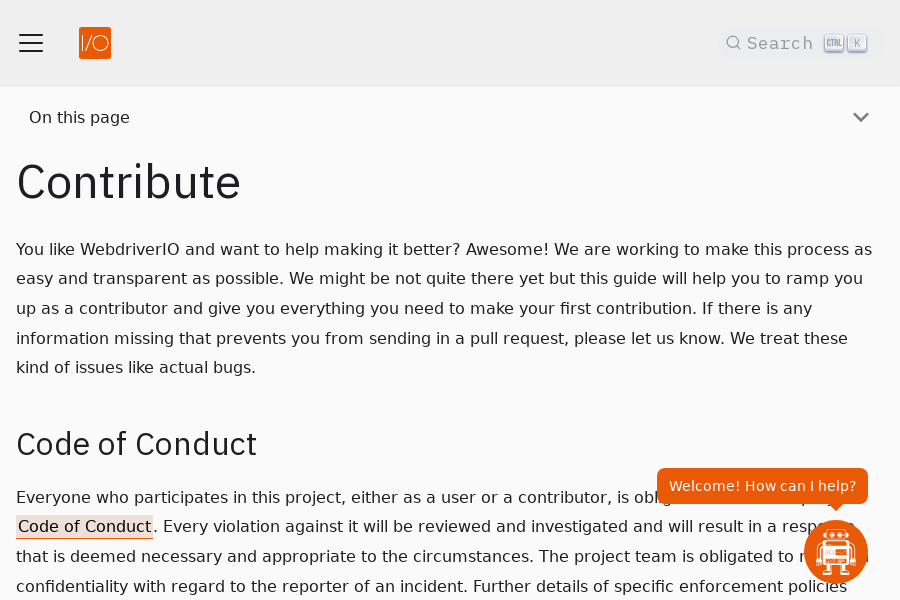

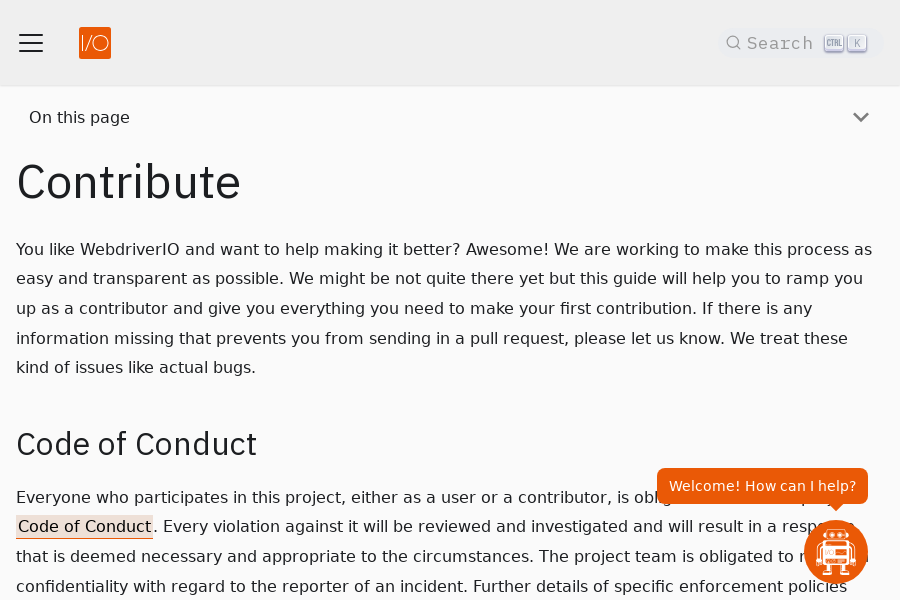